Tests that whitespace is trimmed from edited todo text

Starting URL: https://demo.playwright.dev/todomvc

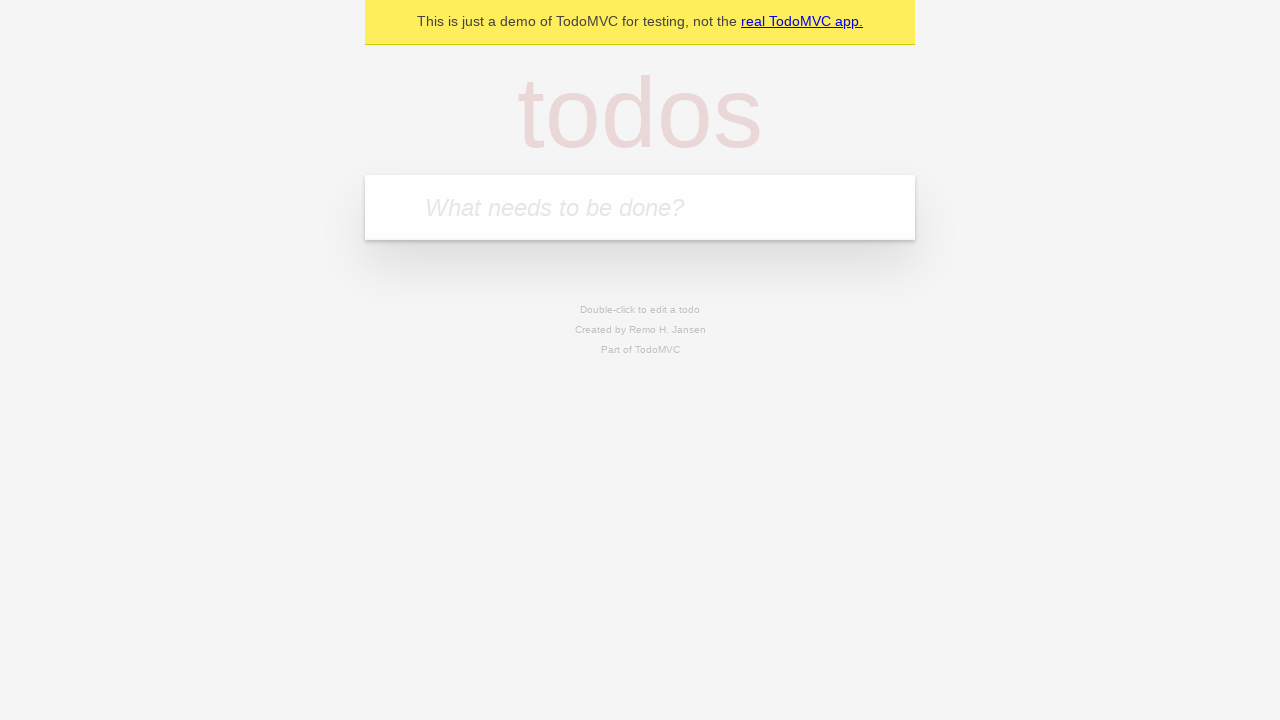

Filled new todo input with 'buy some cheese' on internal:attr=[placeholder="What needs to be done?"i]
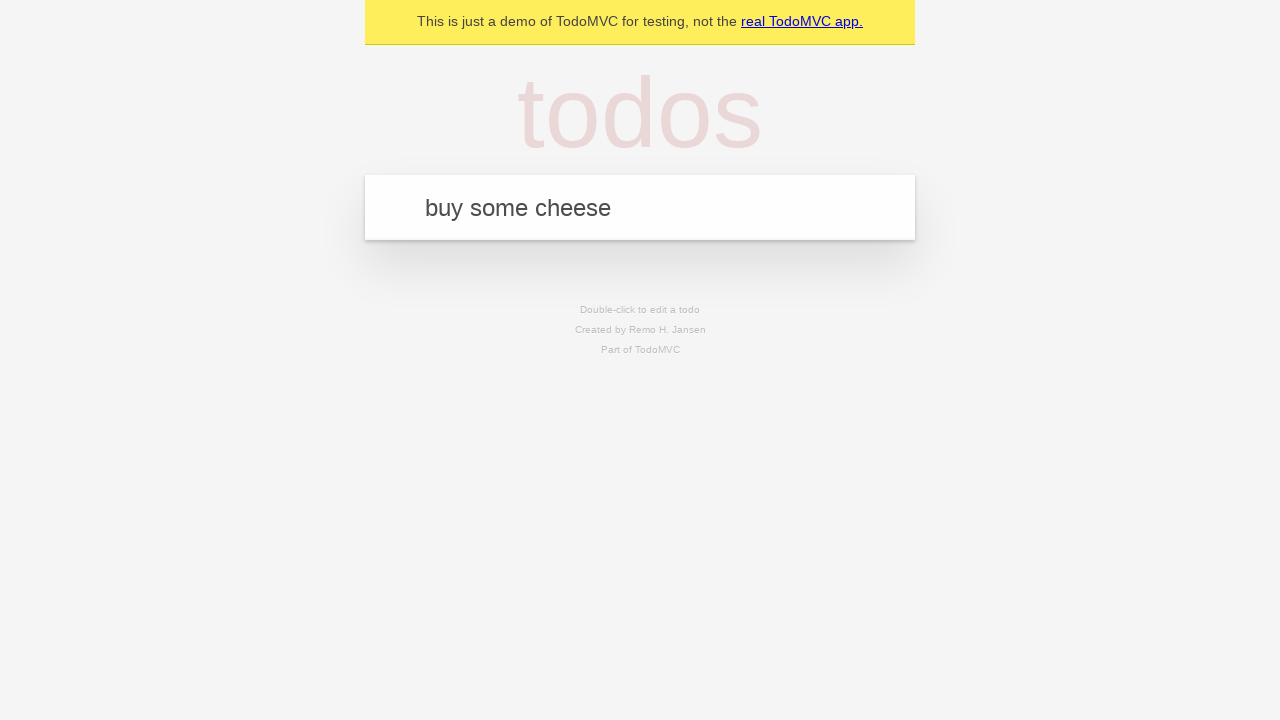

Pressed Enter to create todo 'buy some cheese' on internal:attr=[placeholder="What needs to be done?"i]
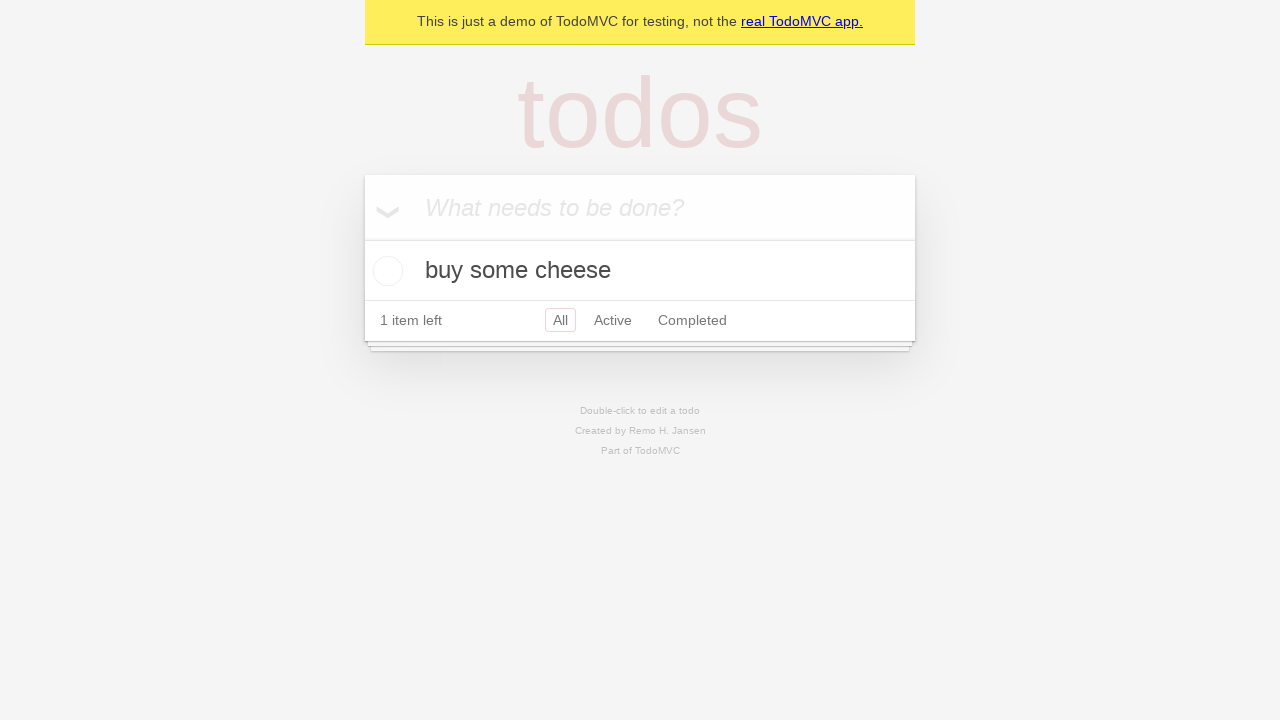

Filled new todo input with 'feed the cat' on internal:attr=[placeholder="What needs to be done?"i]
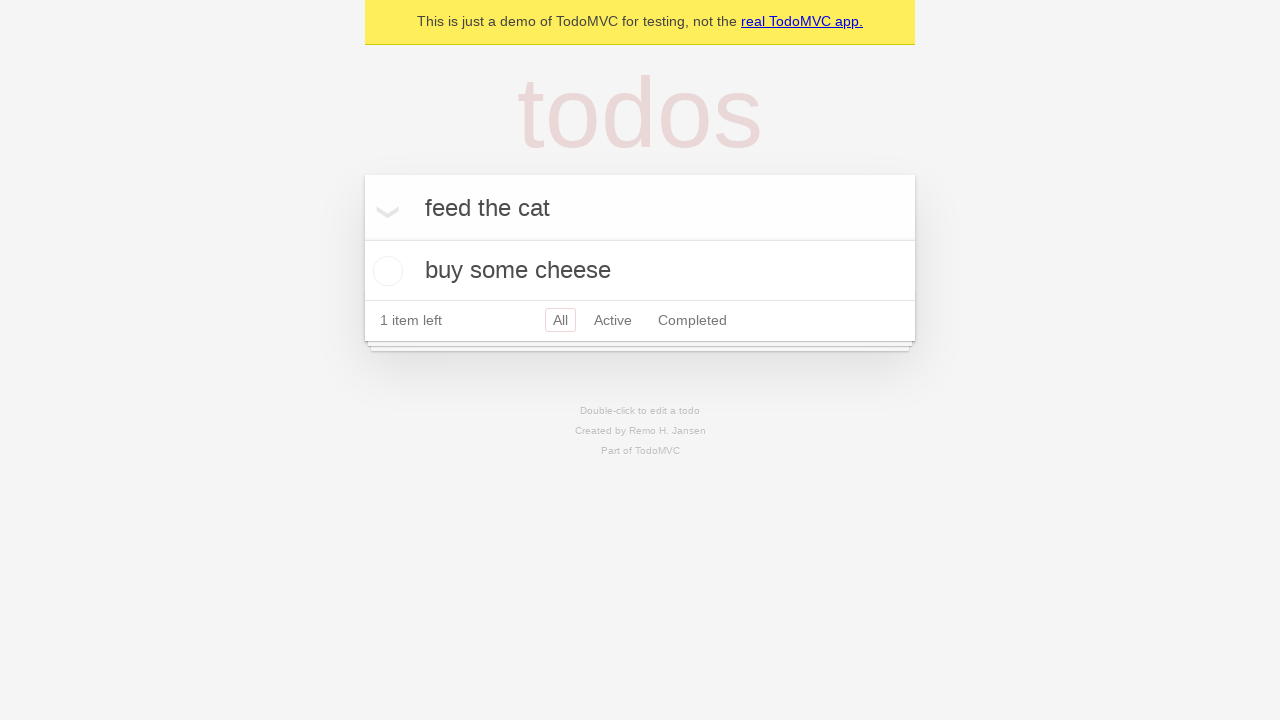

Pressed Enter to create todo 'feed the cat' on internal:attr=[placeholder="What needs to be done?"i]
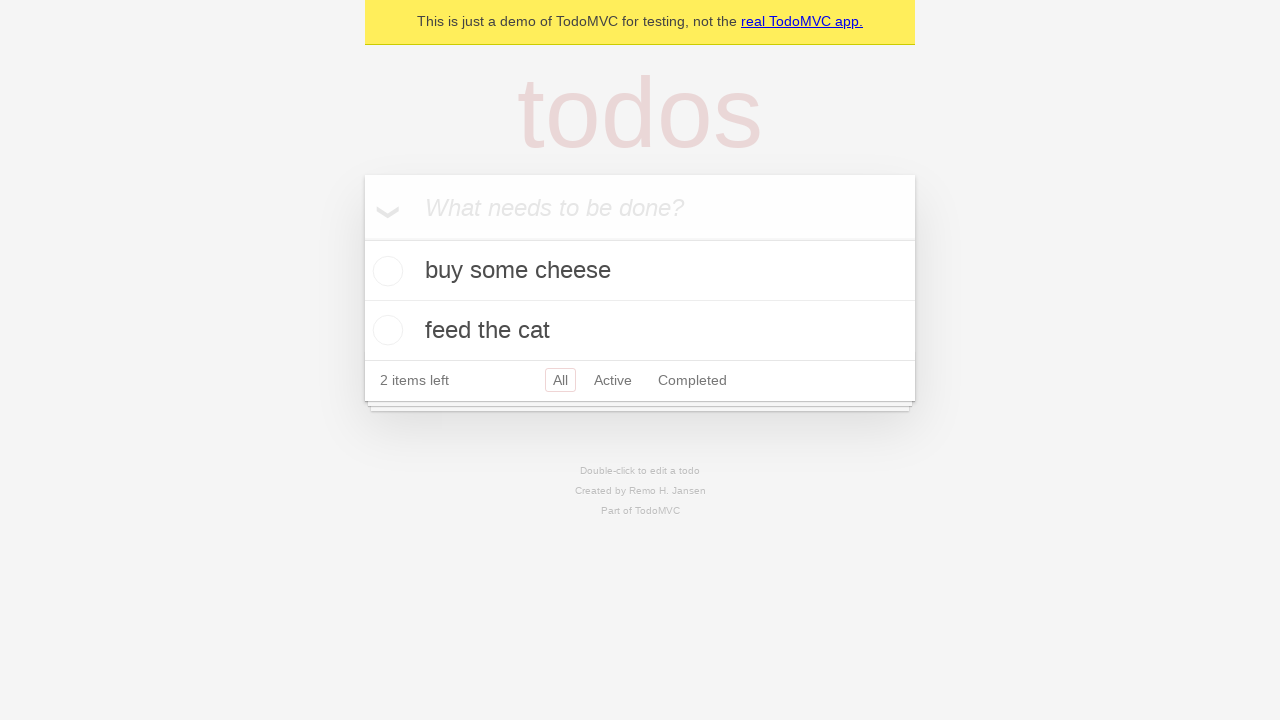

Filled new todo input with 'book a doctors appointment' on internal:attr=[placeholder="What needs to be done?"i]
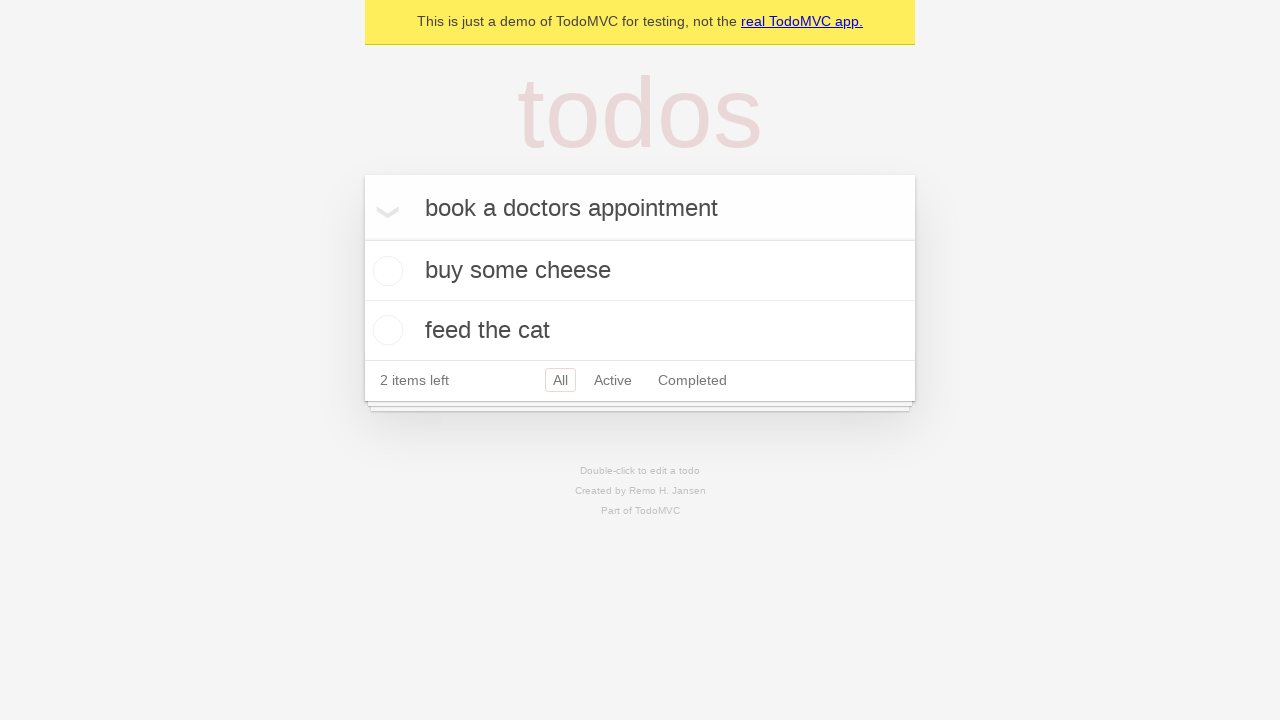

Pressed Enter to create todo 'book a doctors appointment' on internal:attr=[placeholder="What needs to be done?"i]
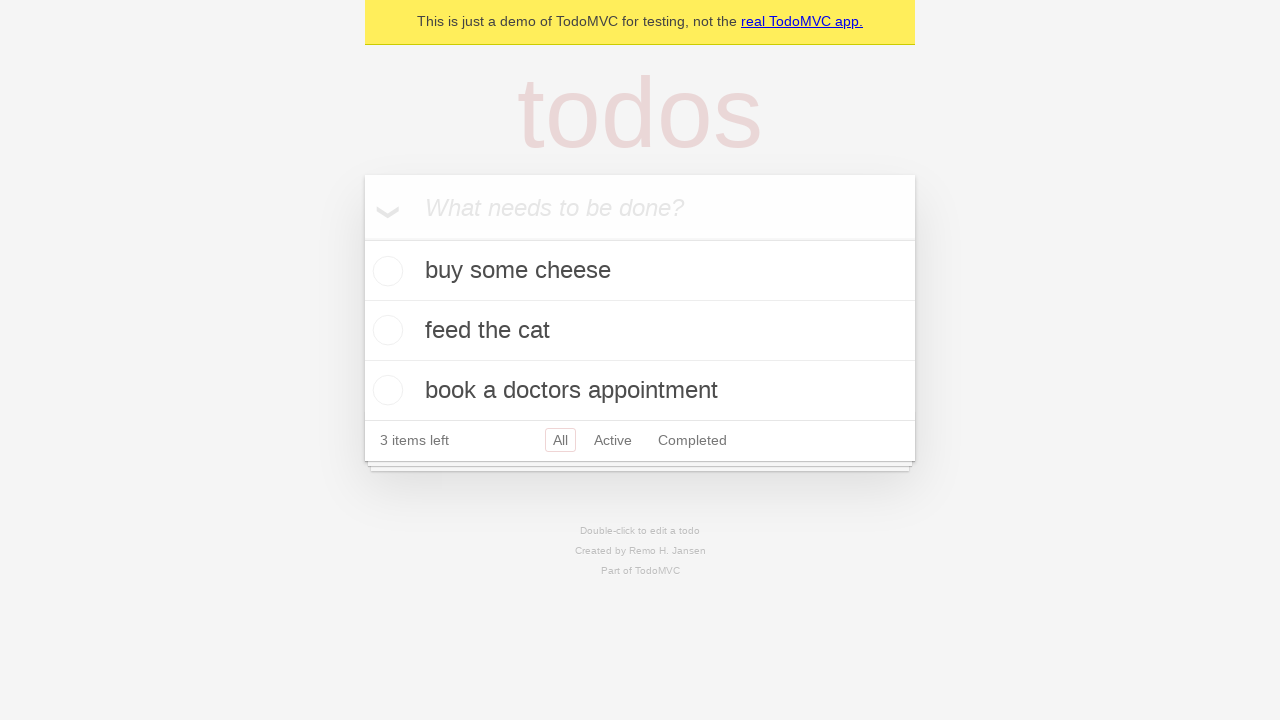

All 3 todos loaded and visible
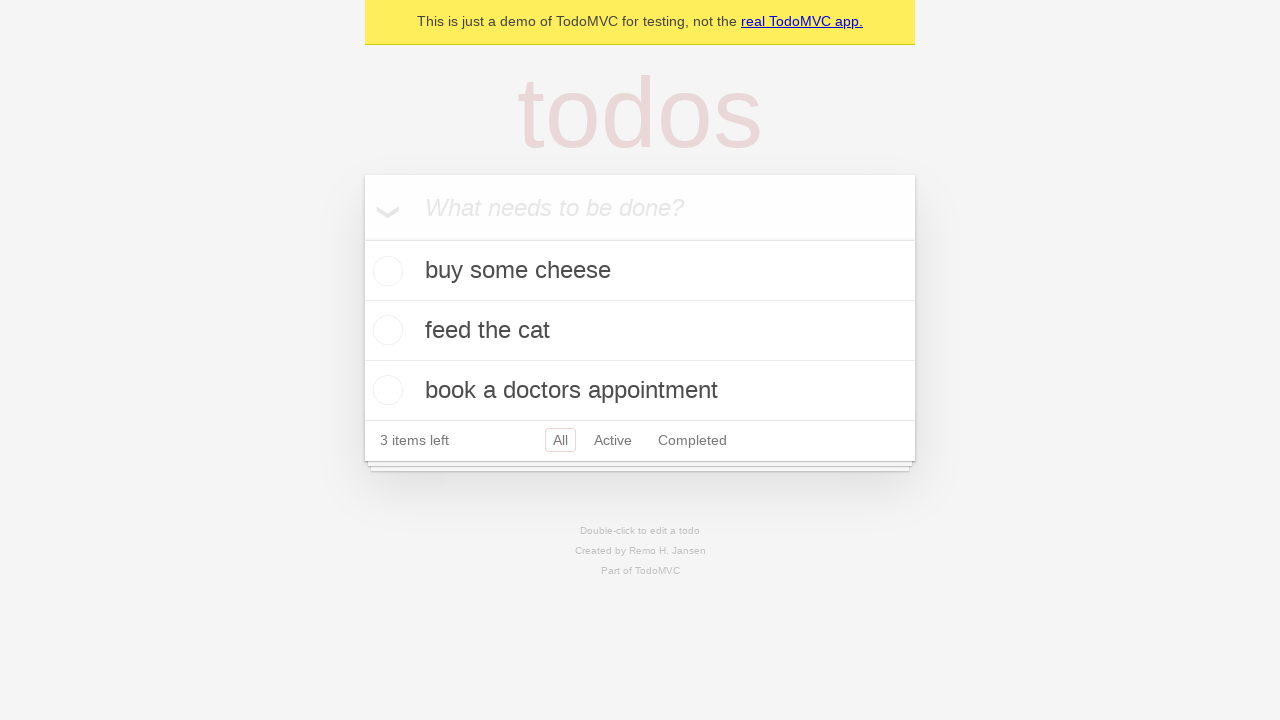

Double-clicked second todo item to enter edit mode at (640, 331) on internal:testid=[data-testid="todo-item"s] >> nth=1
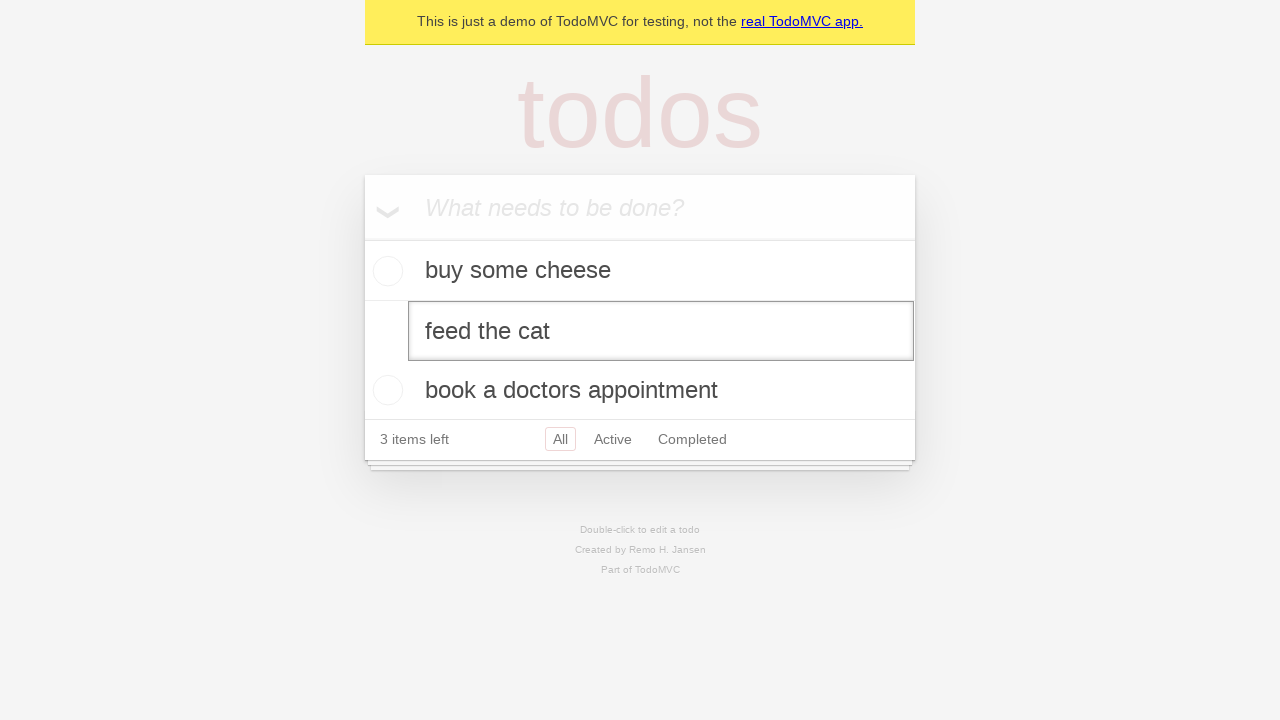

Filled edit field with text containing leading and trailing whitespace on internal:testid=[data-testid="todo-item"s] >> nth=1 >> internal:role=textbox[nam
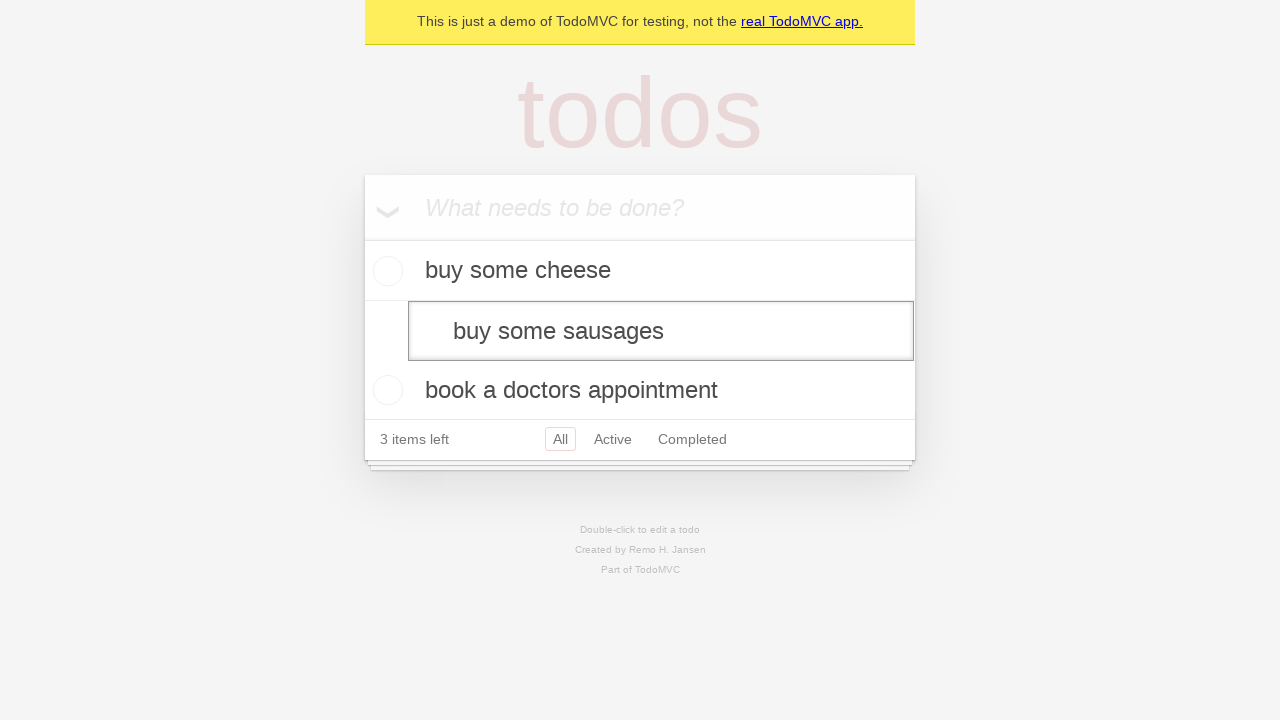

Pressed Enter to confirm edit - whitespace should be trimmed on internal:testid=[data-testid="todo-item"s] >> nth=1 >> internal:role=textbox[nam
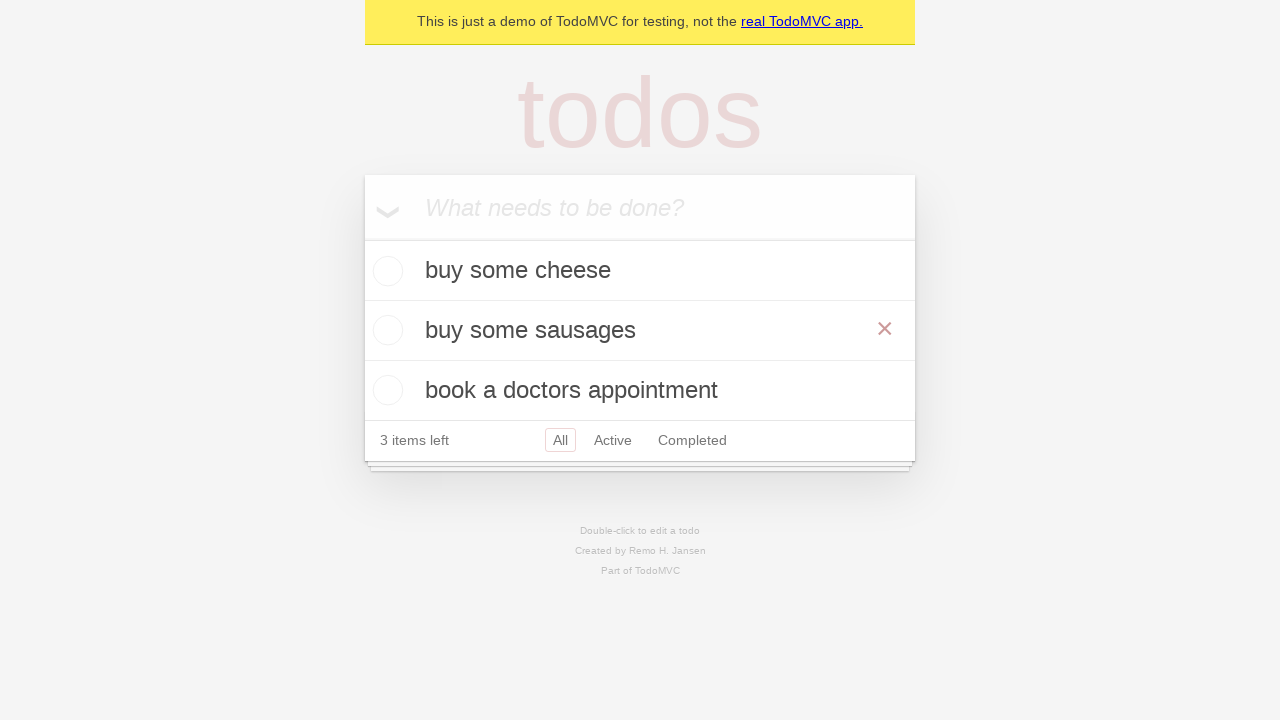

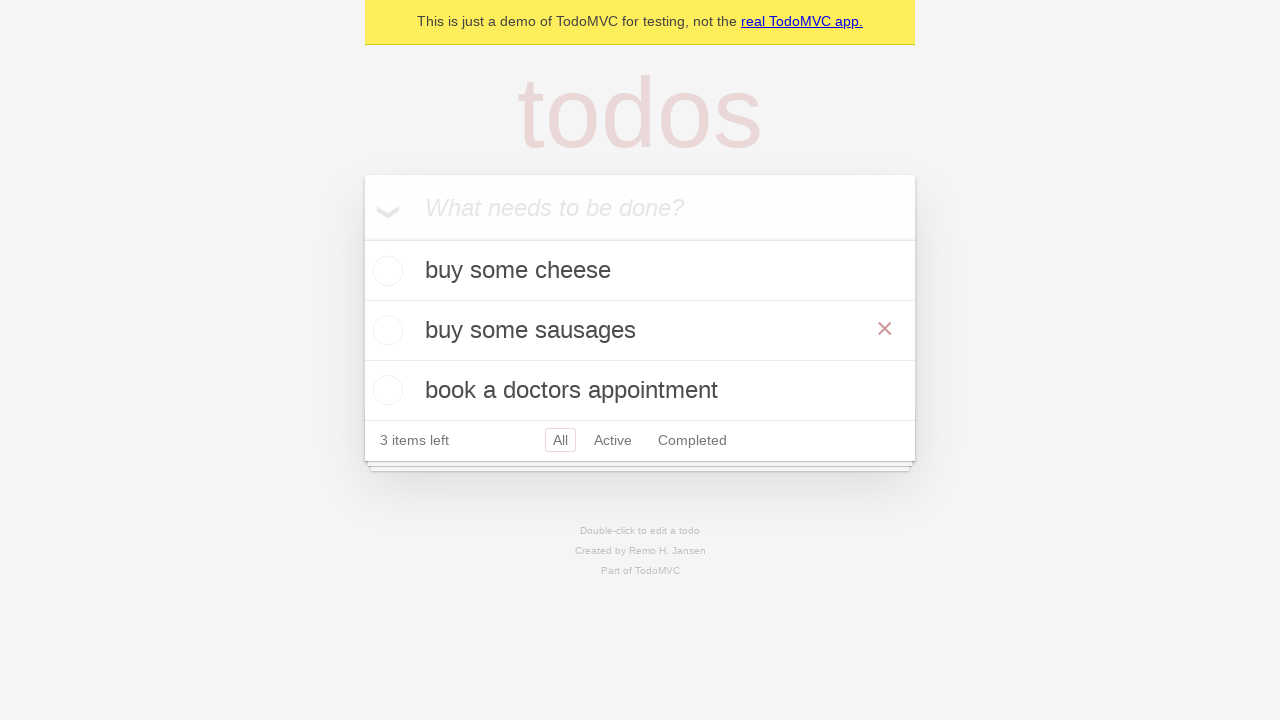